Tests checkbox interactions including checking disabled state and clicking checkboxes

Starting URL: https://www.leafground.com/checkbox.xhtml

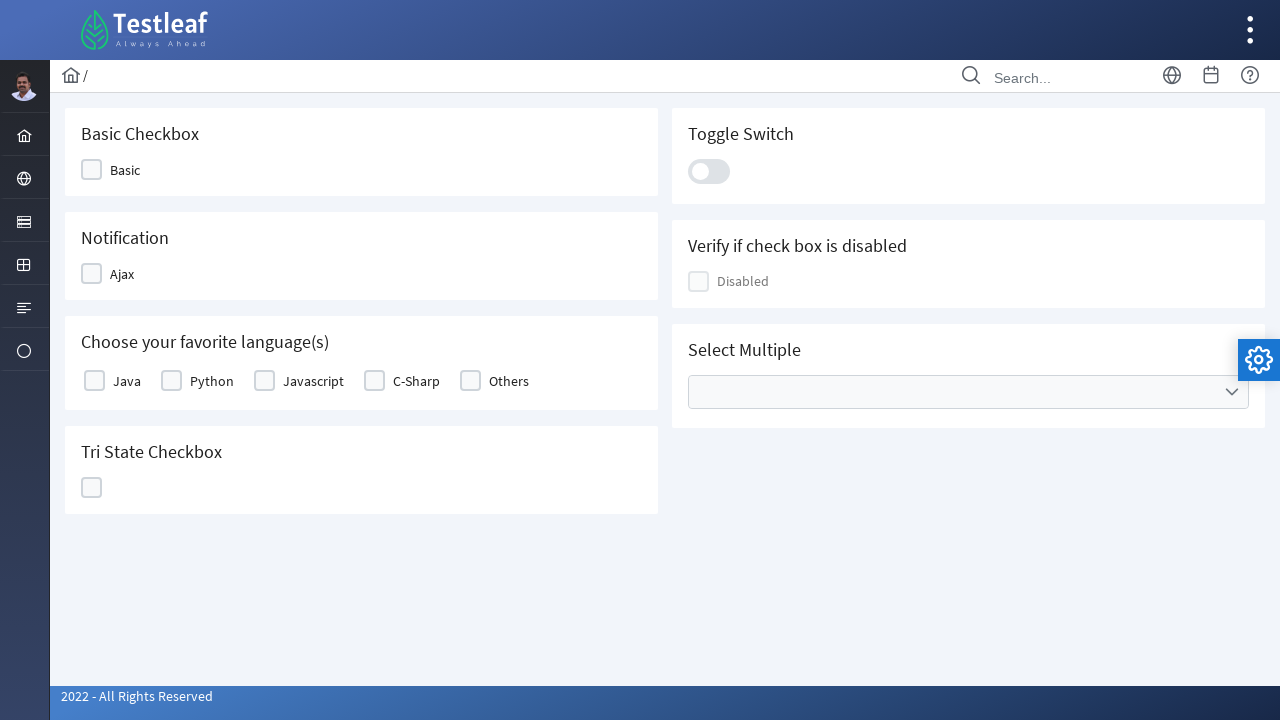

Located disabled checkbox element
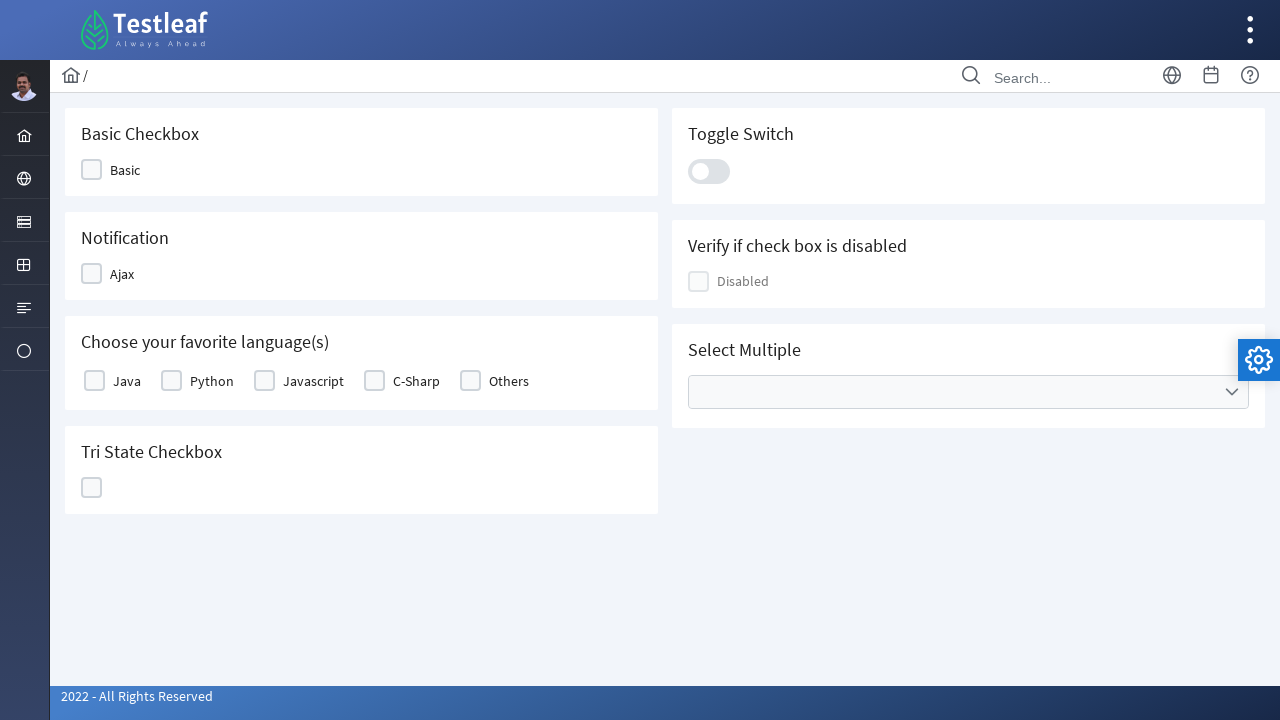

Checked if disabled checkbox is enabled: True
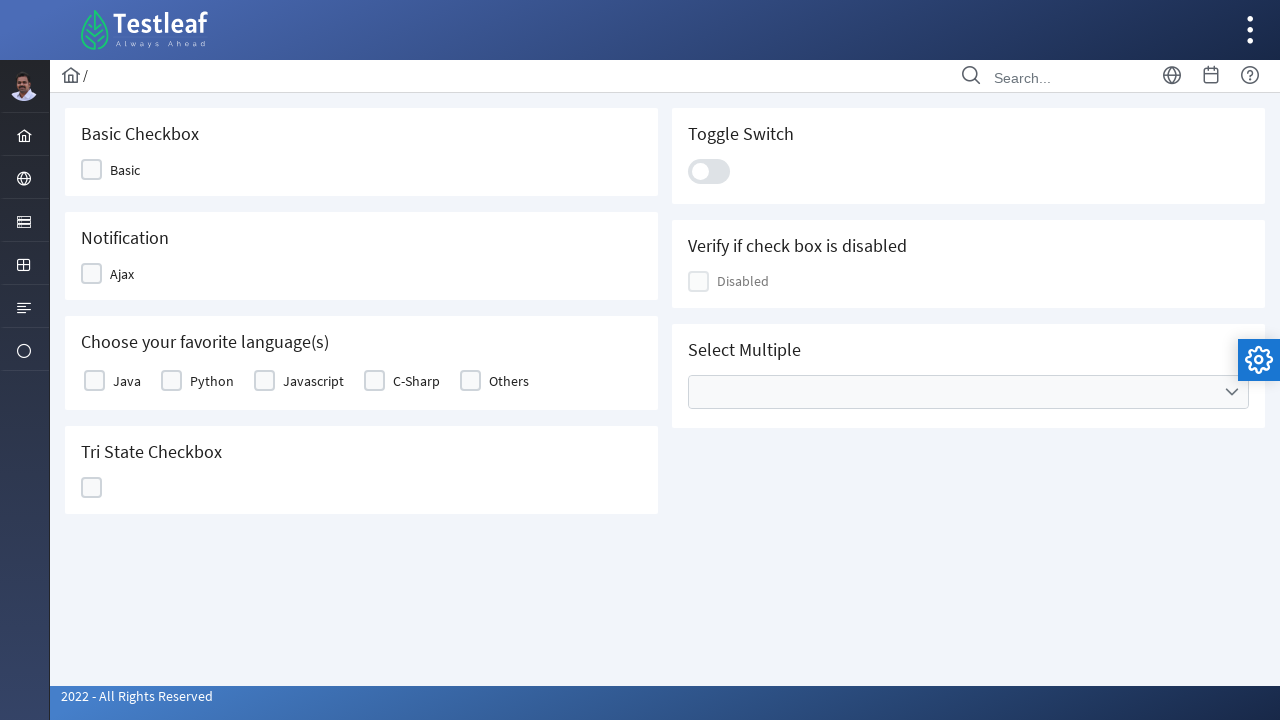

Clicked basic checkbox at (92, 170) on xpath=//*[@id='j_idt87:j_idt89']/div[2]
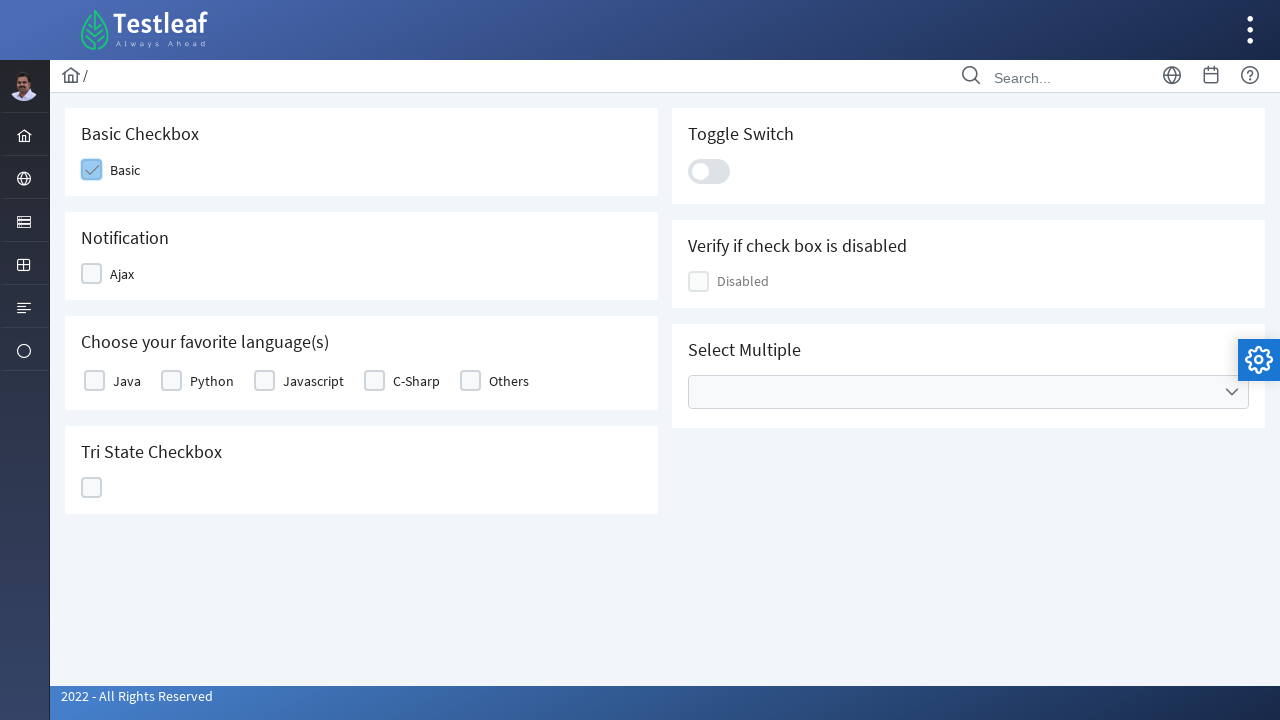

Clicked tri-state checkbox at (92, 488) on xpath=//*[@id='j_idt87:ajaxTriState']/div[2]
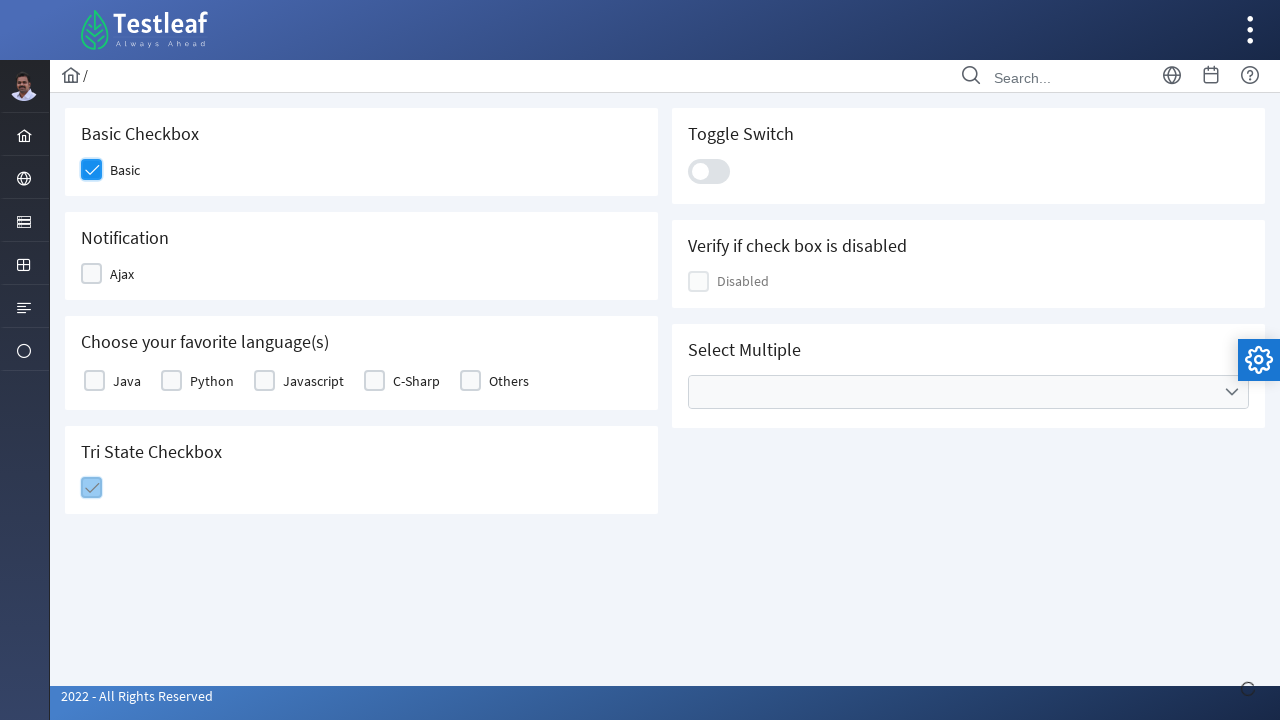

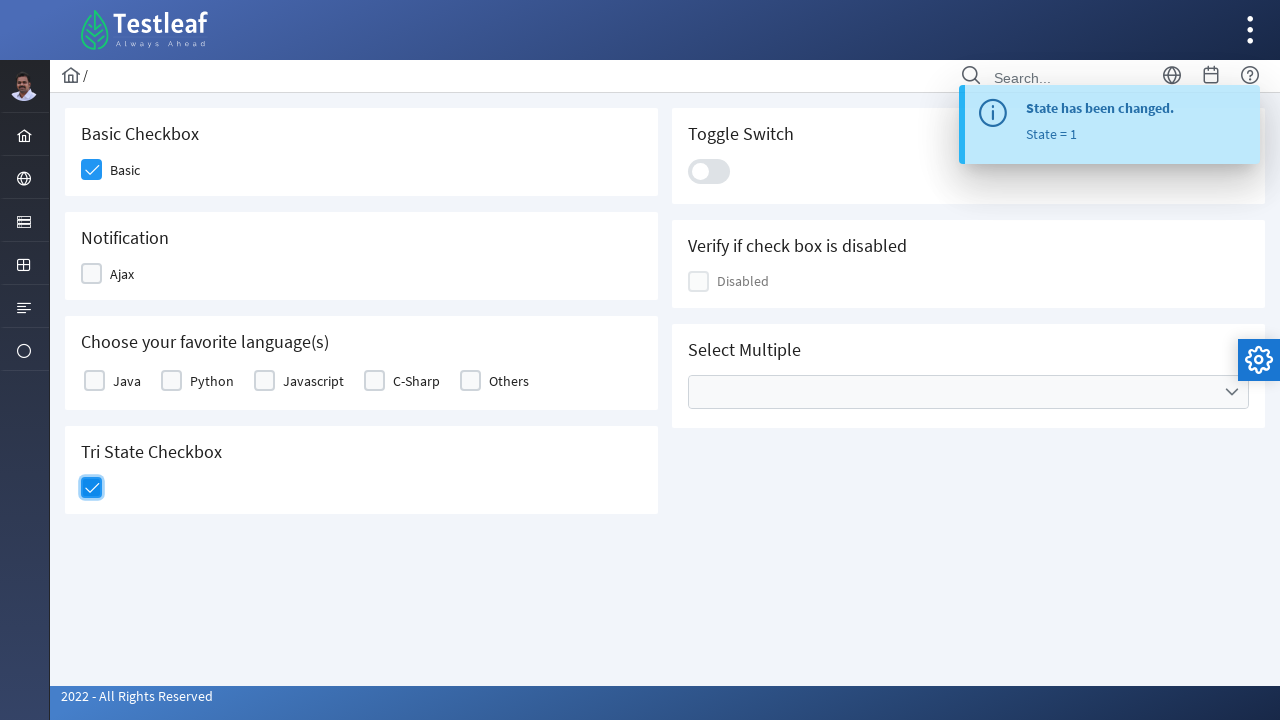